Tests clearing the complete state of all items by checking and then unchecking the toggle all checkbox

Starting URL: https://demo.playwright.dev/todomvc

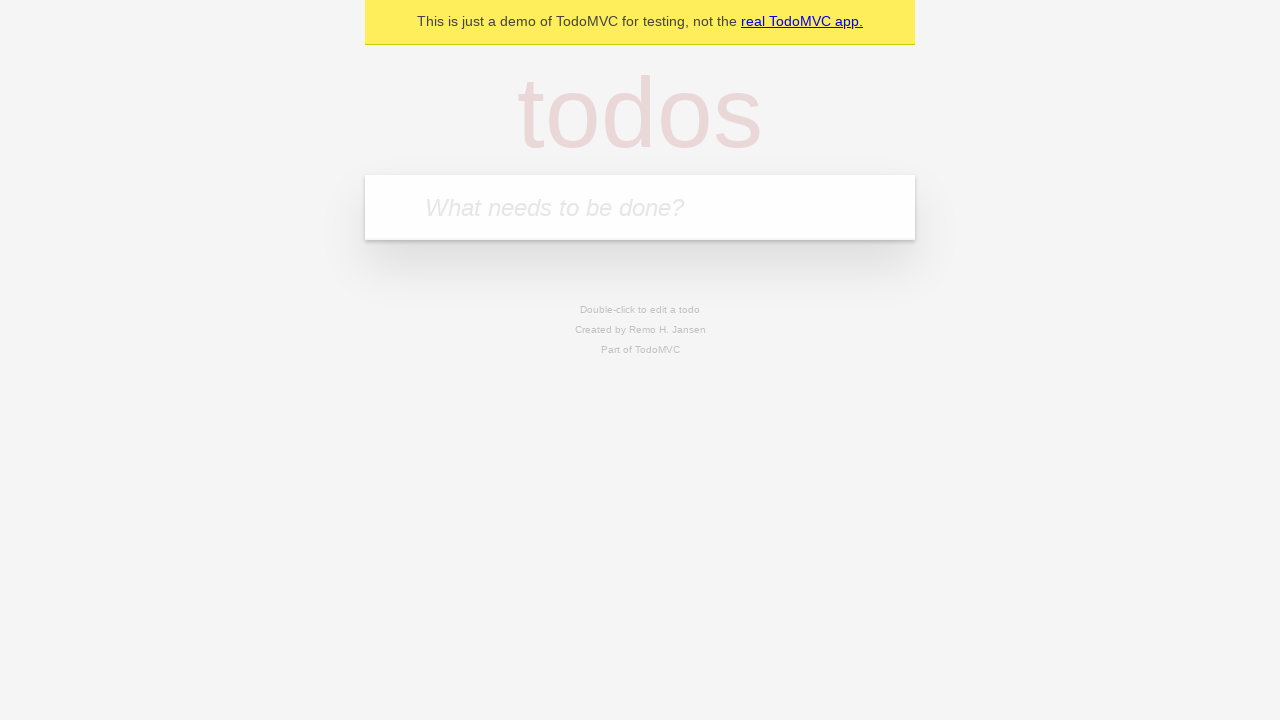

Filled todo input with 'buy some cheese' on internal:attr=[placeholder="What needs to be done?"i]
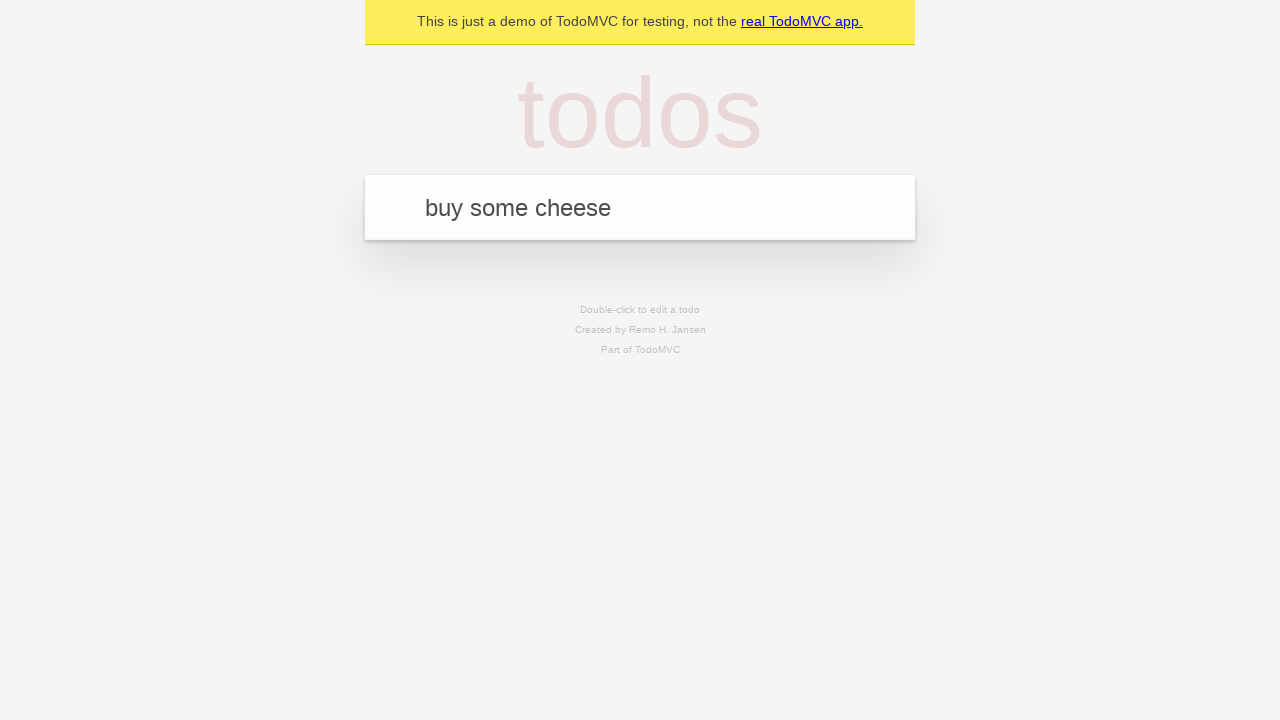

Pressed Enter to create todo 'buy some cheese' on internal:attr=[placeholder="What needs to be done?"i]
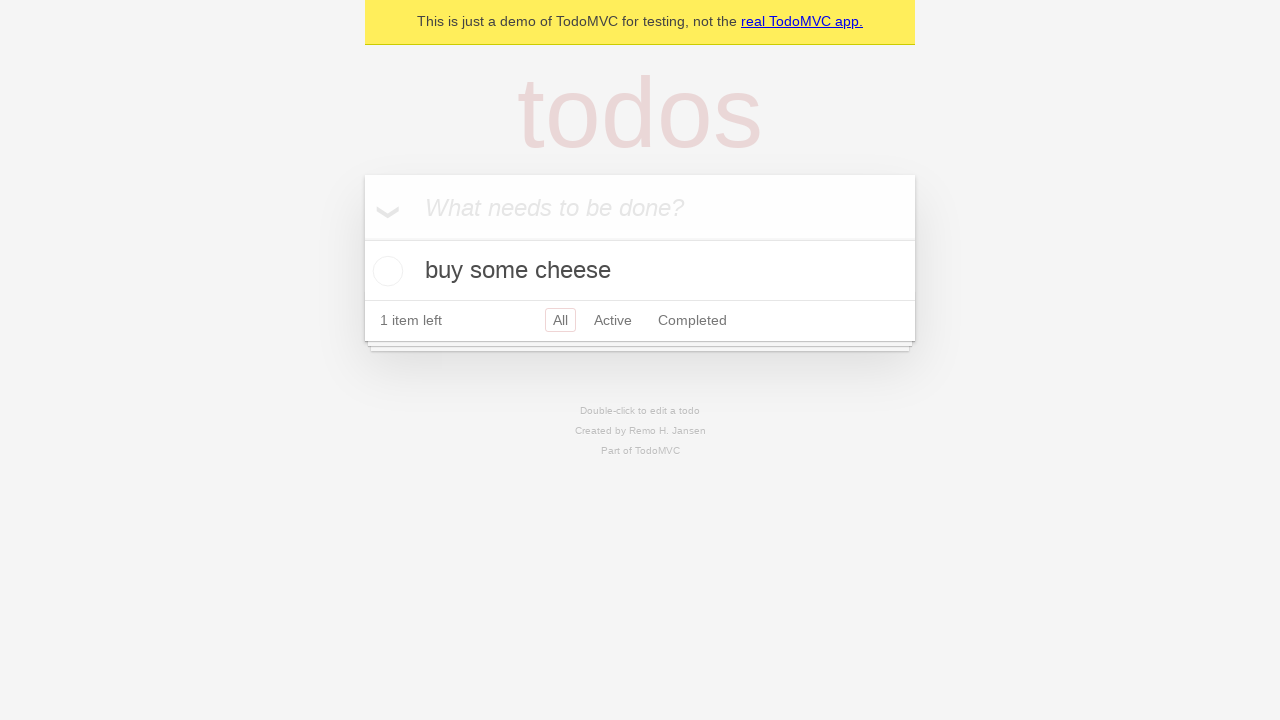

Filled todo input with 'feed the cat' on internal:attr=[placeholder="What needs to be done?"i]
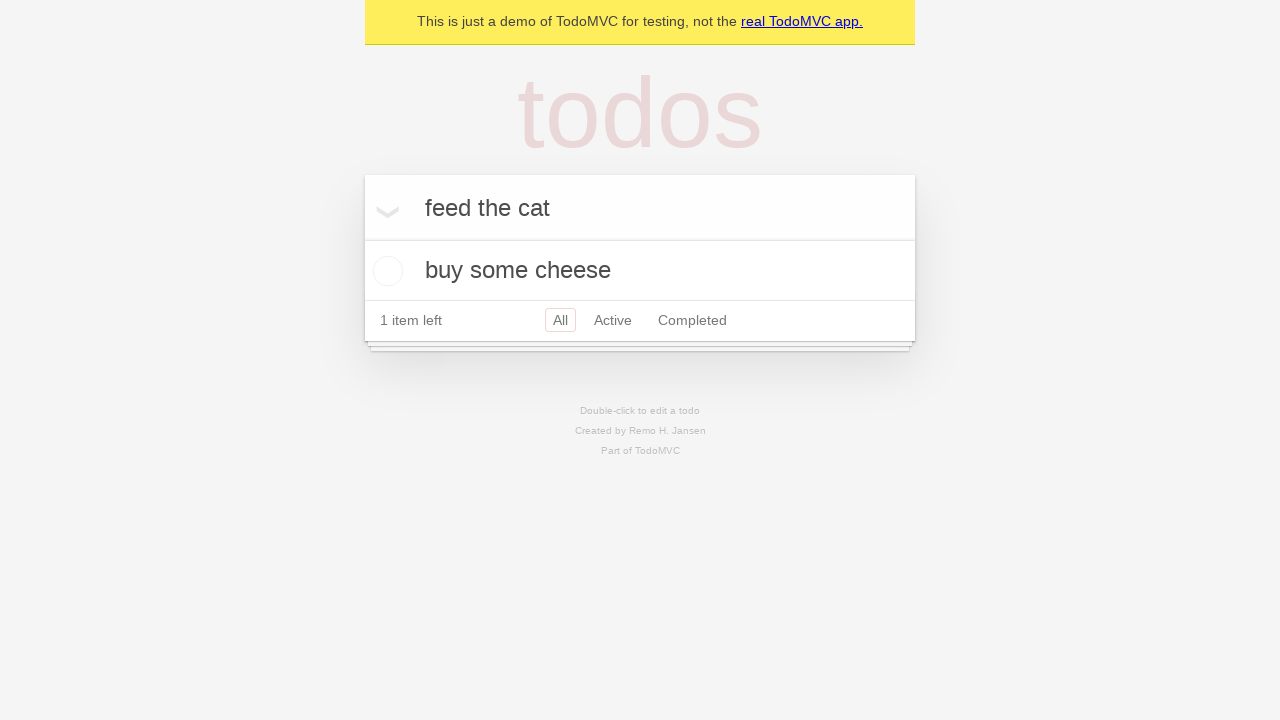

Pressed Enter to create todo 'feed the cat' on internal:attr=[placeholder="What needs to be done?"i]
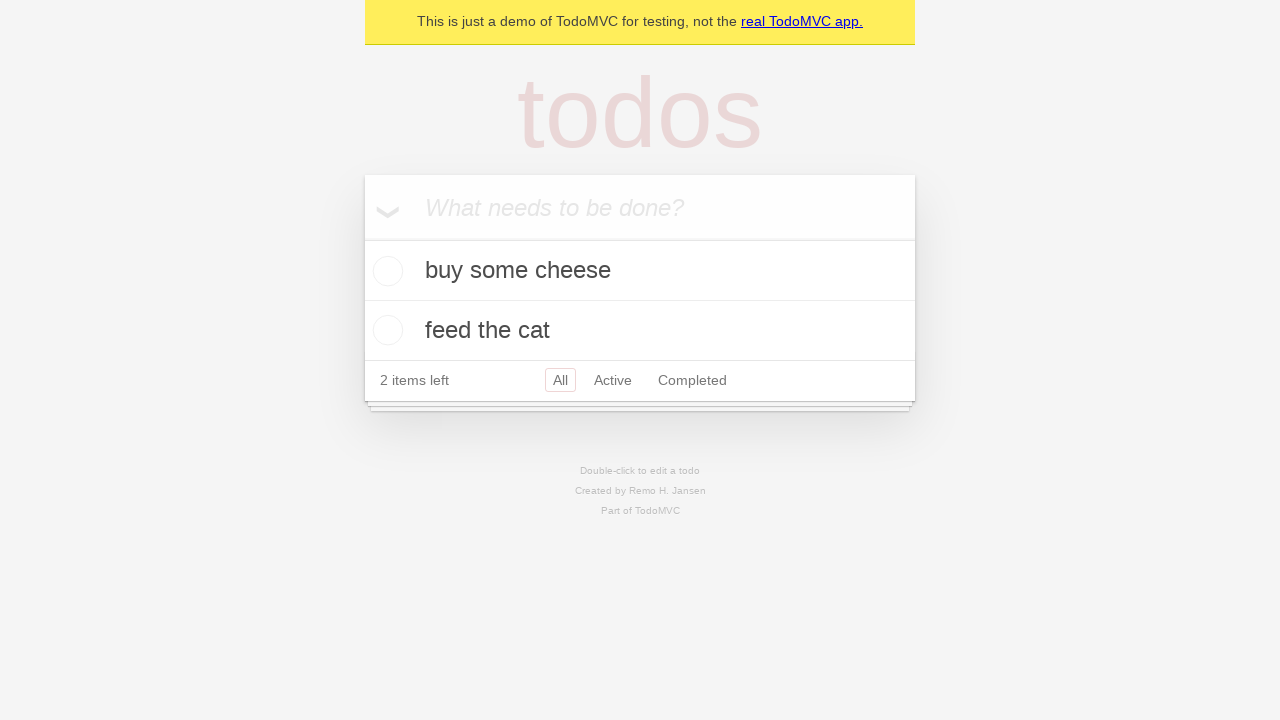

Filled todo input with 'book a doctors appointment' on internal:attr=[placeholder="What needs to be done?"i]
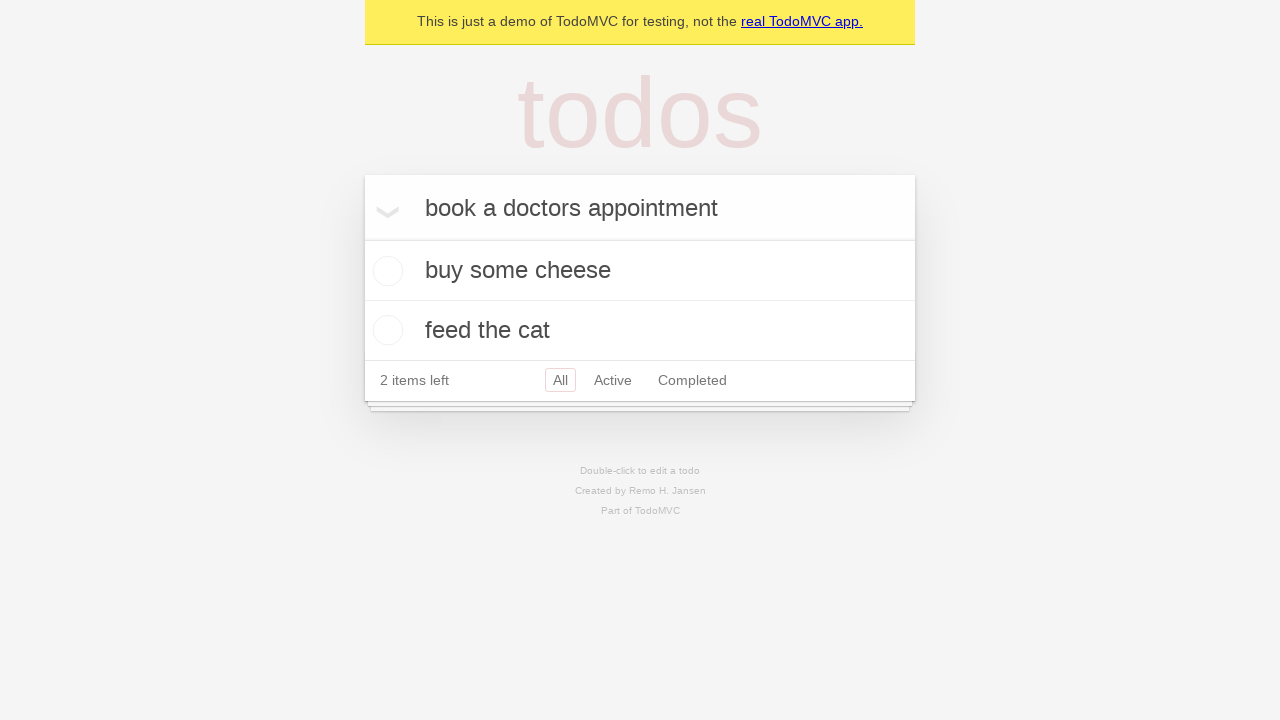

Pressed Enter to create todo 'book a doctors appointment' on internal:attr=[placeholder="What needs to be done?"i]
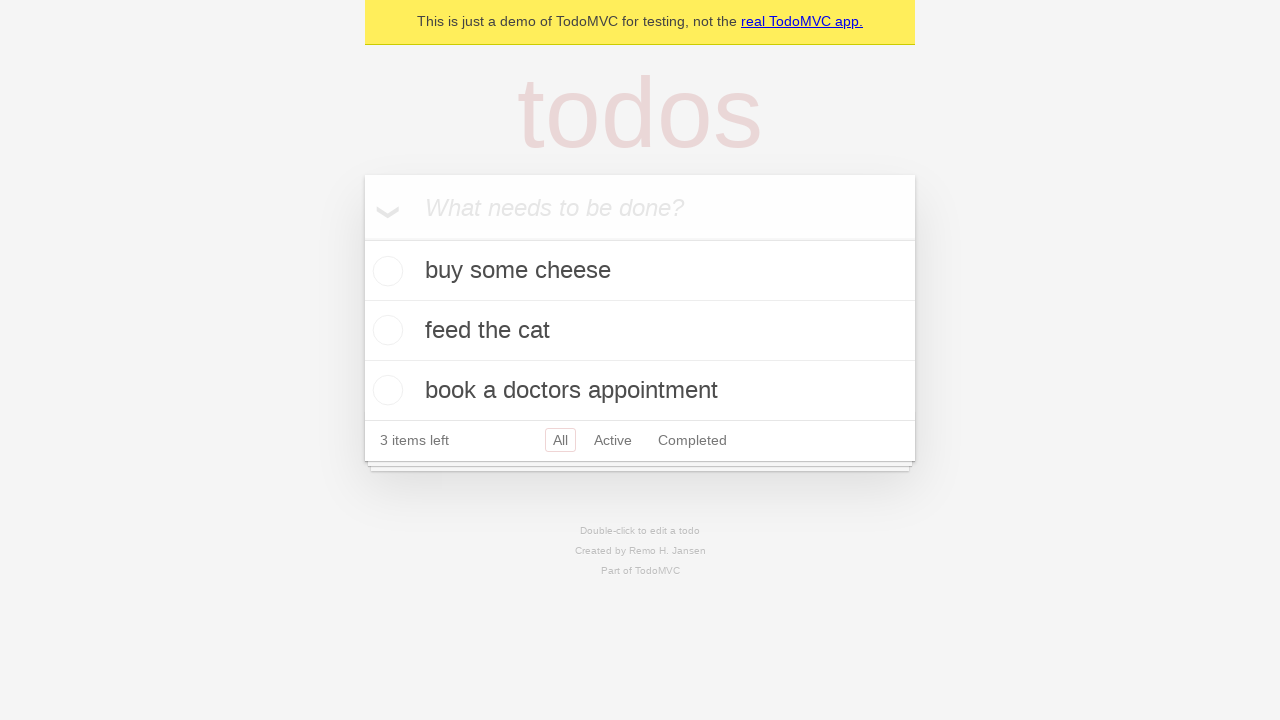

Checked toggle all checkbox to mark all items as complete at (362, 238) on internal:label="Mark all as complete"i
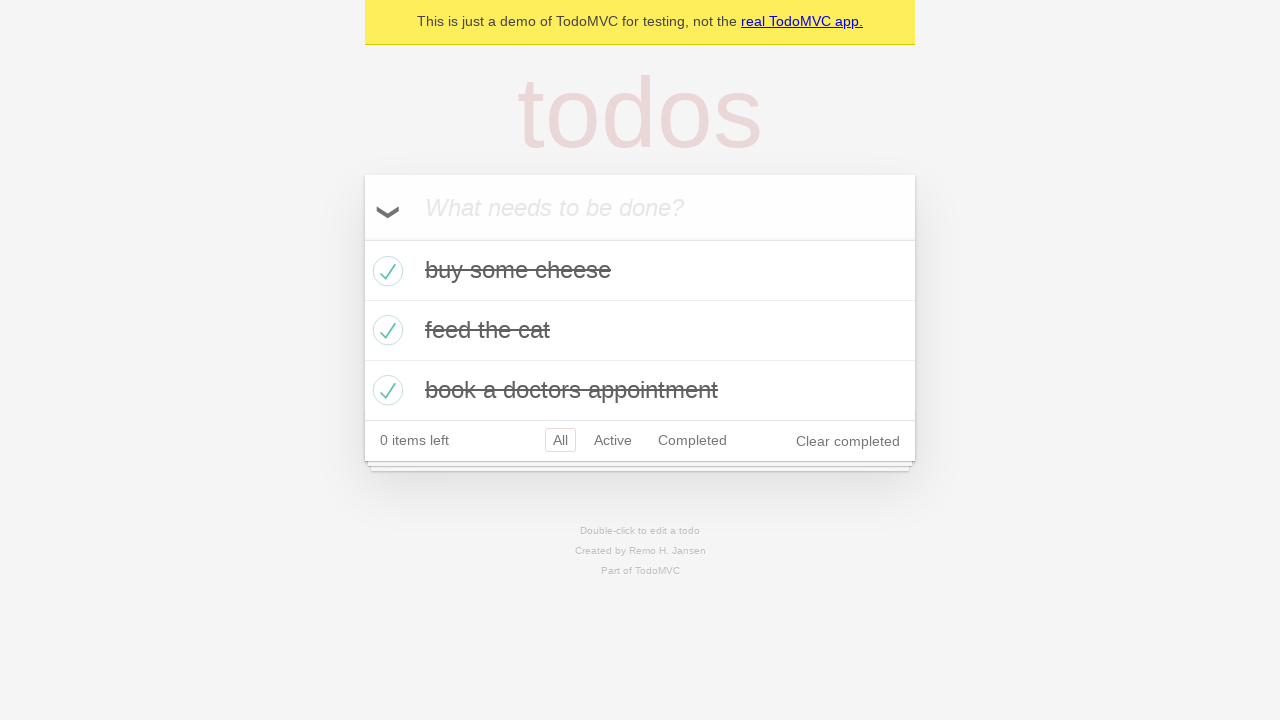

Unchecked toggle all checkbox to clear complete state of all items at (362, 238) on internal:label="Mark all as complete"i
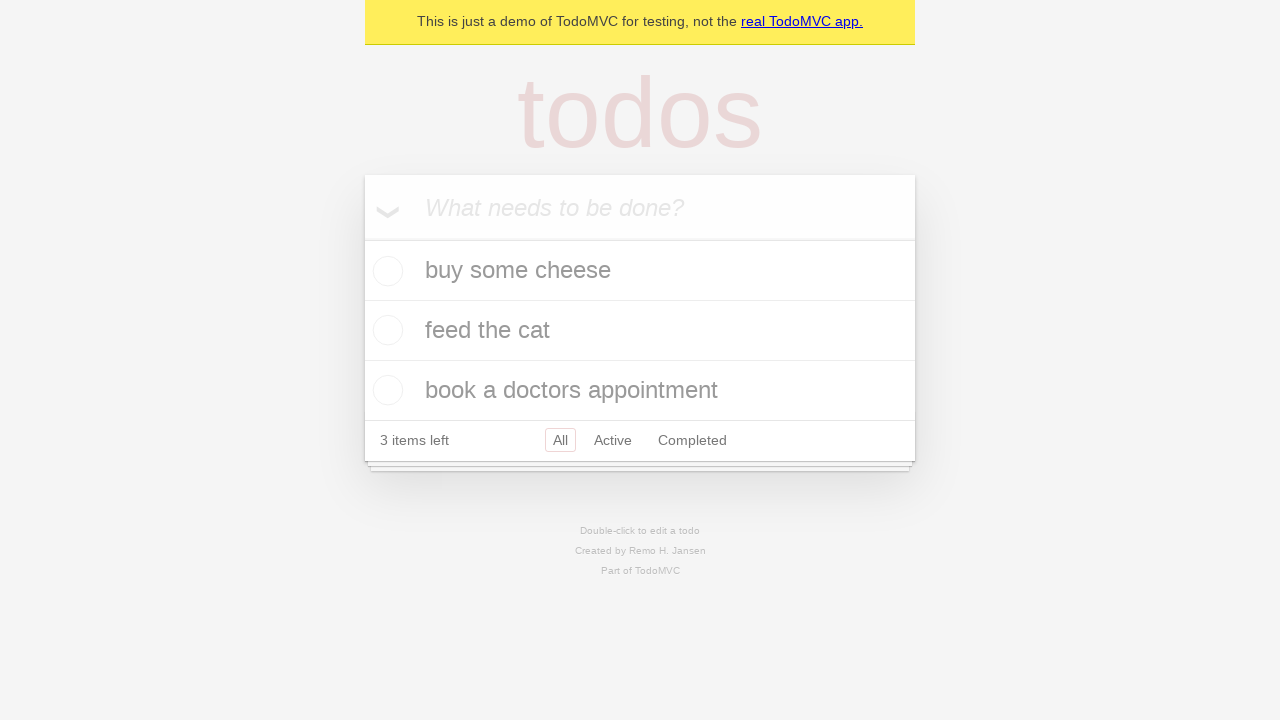

Waited for todo items to be visible
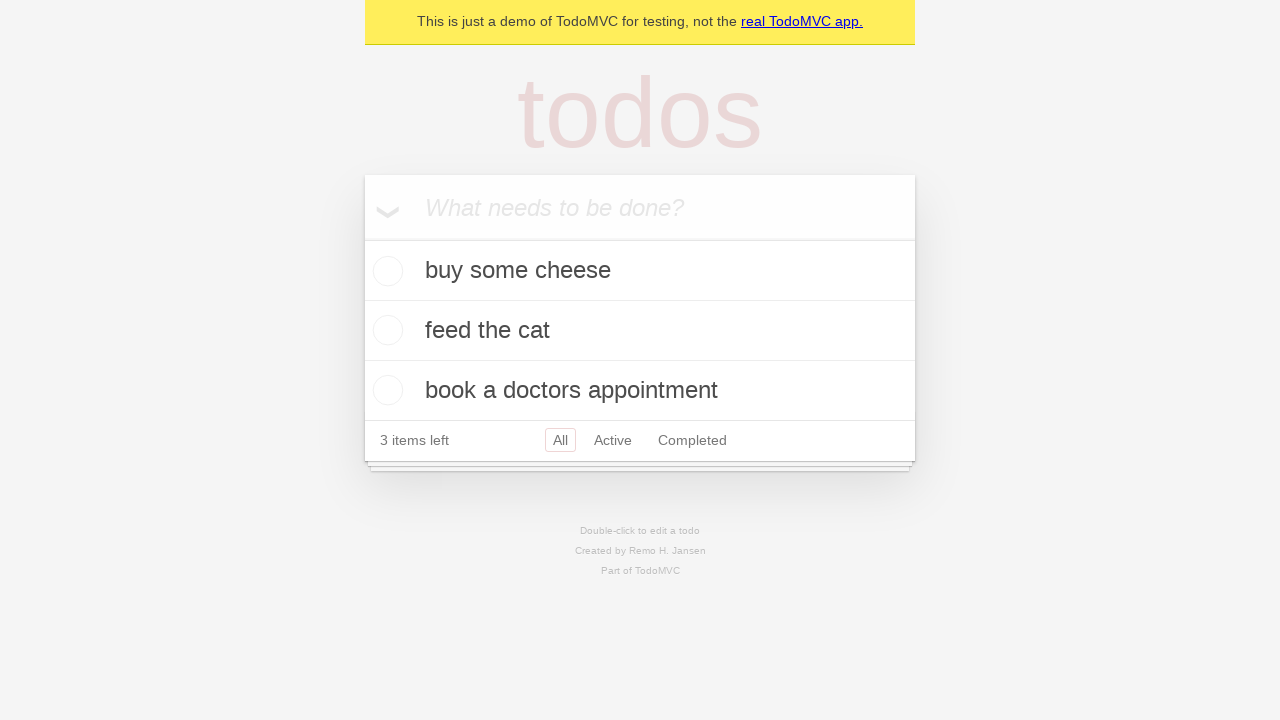

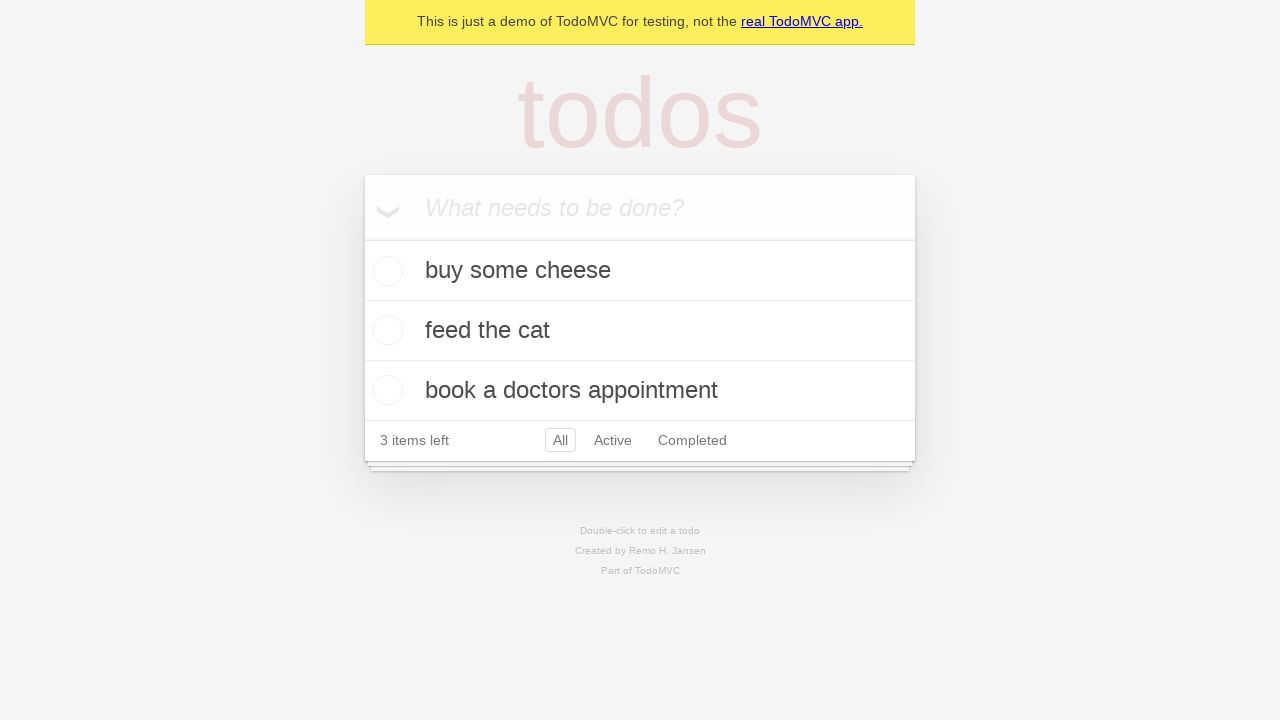